Opens a product details page and verifies that the product image loads and displays correctly

Starting URL: https://www.demoblaze.com

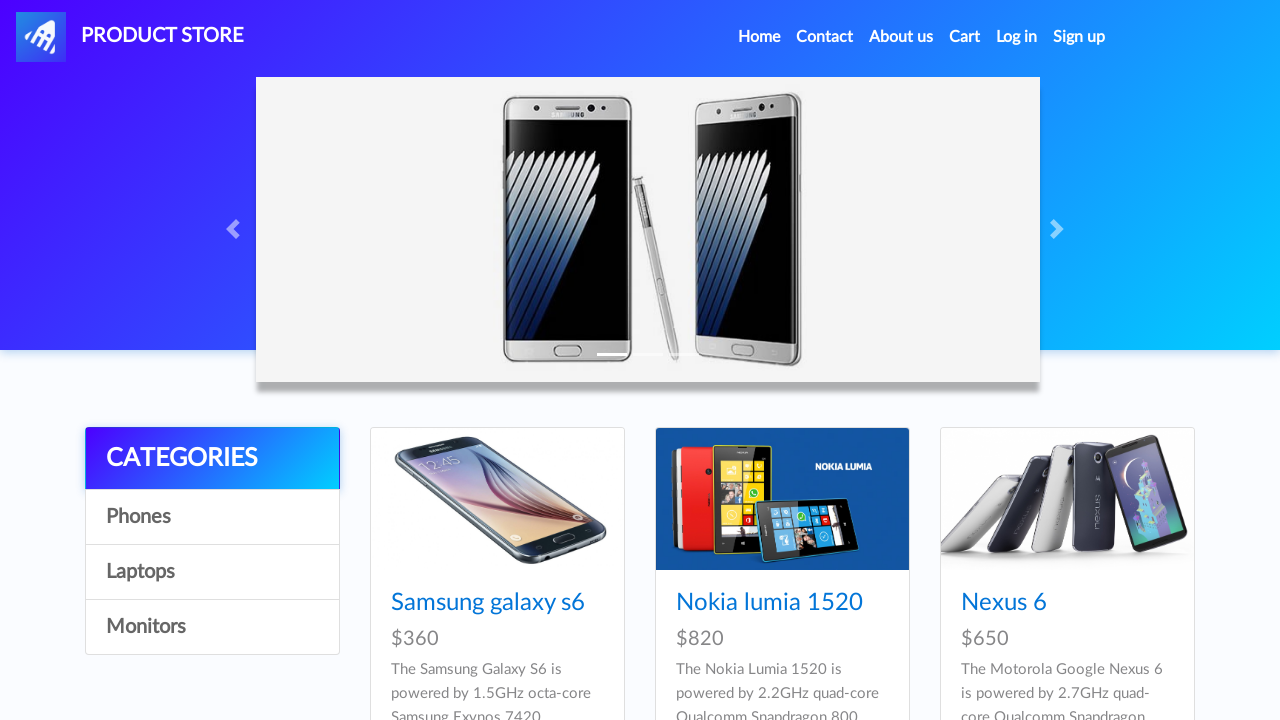

Clicked on Nexus 6 product link at (1004, 603) on a:has-text('Nexus 6')
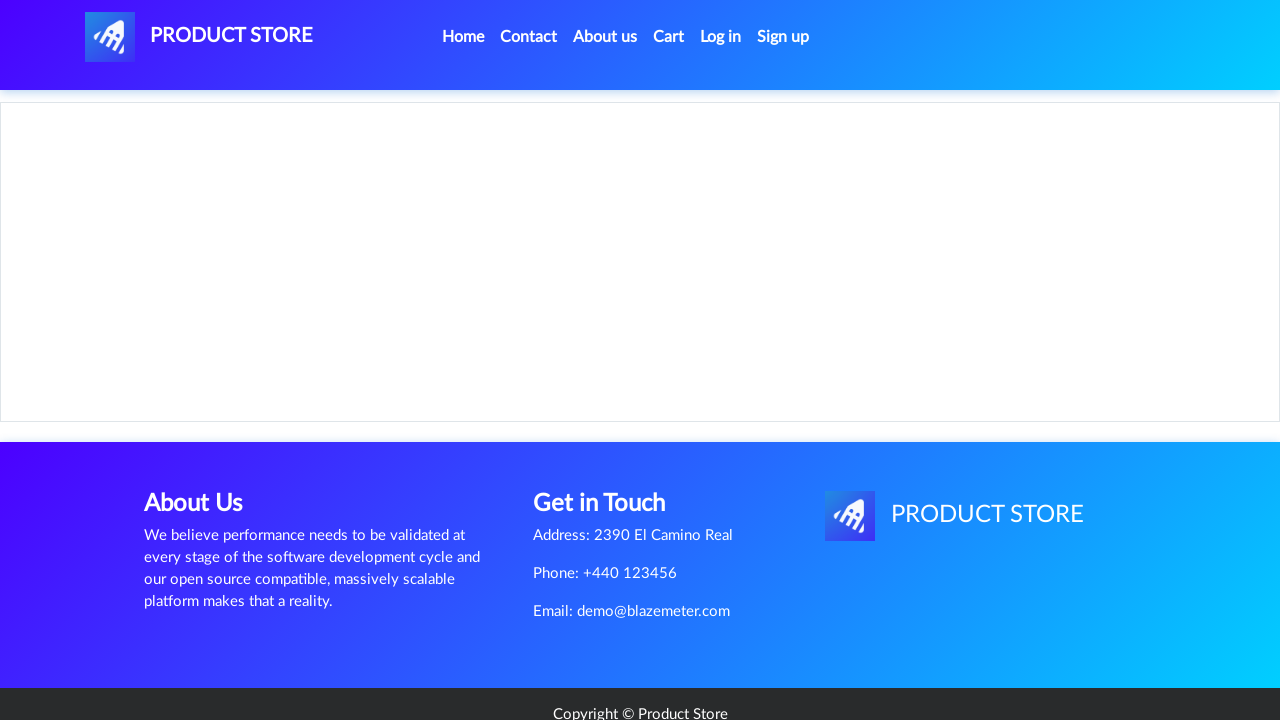

Product image loaded and is visible
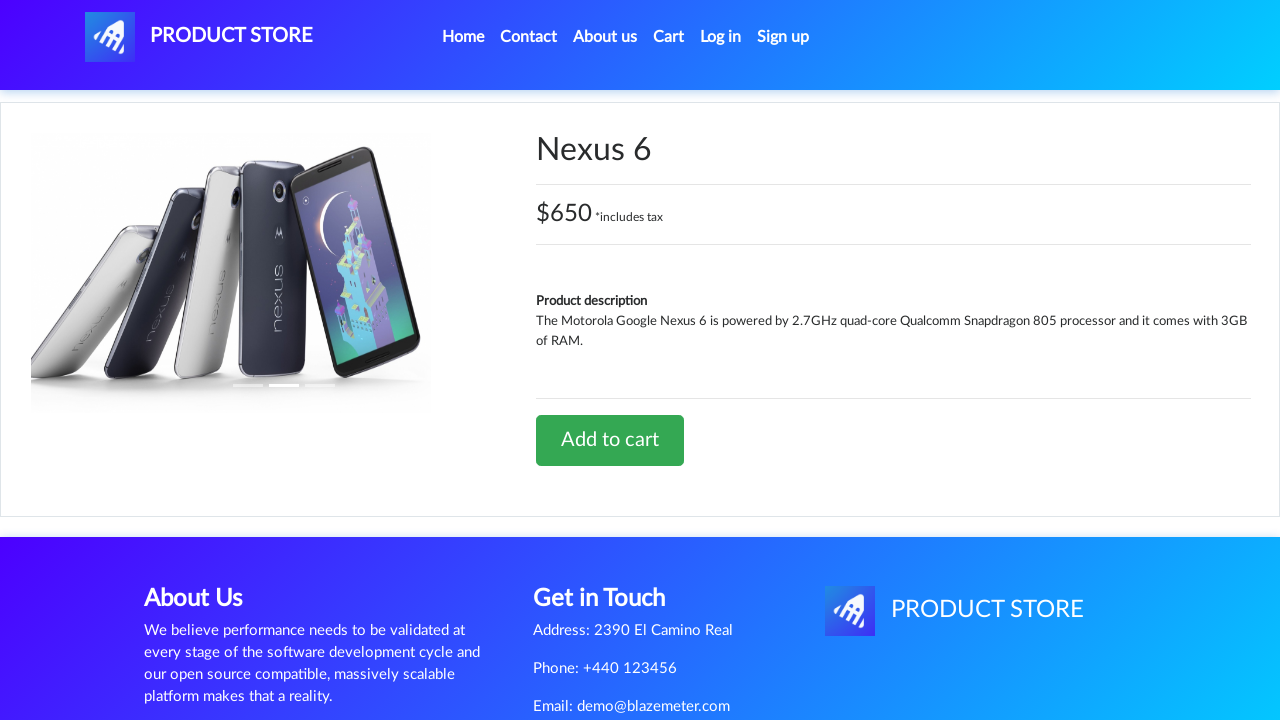

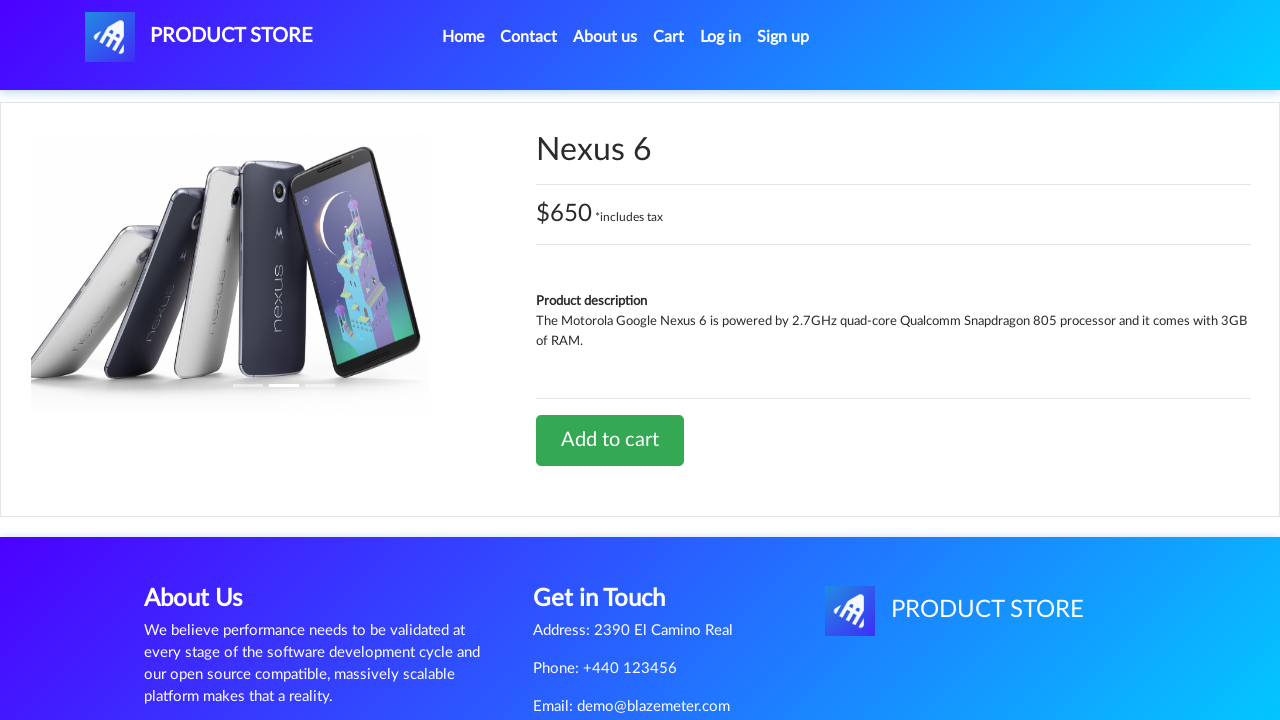